Tests handling of a confirm JavaScript alert by clicking a button to trigger the alert and accepting it.

Starting URL: https://demoqa.com/alerts

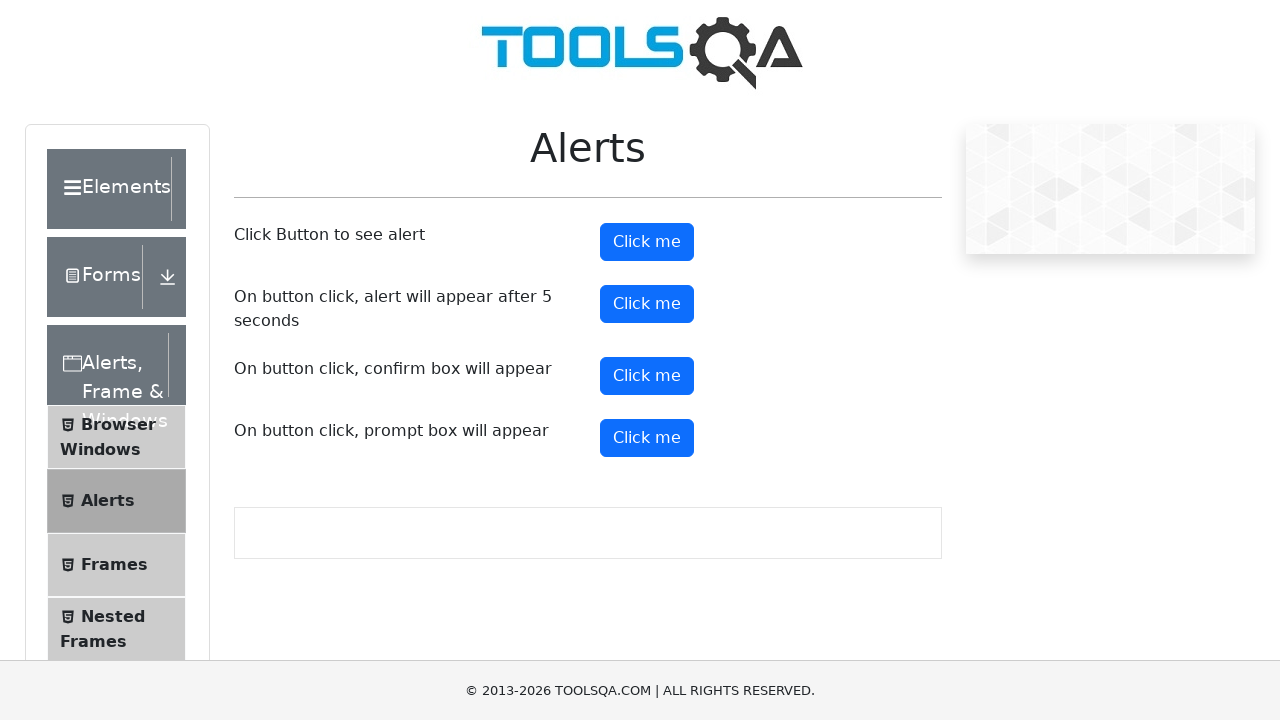

Set up dialog handler to accept confirm alerts
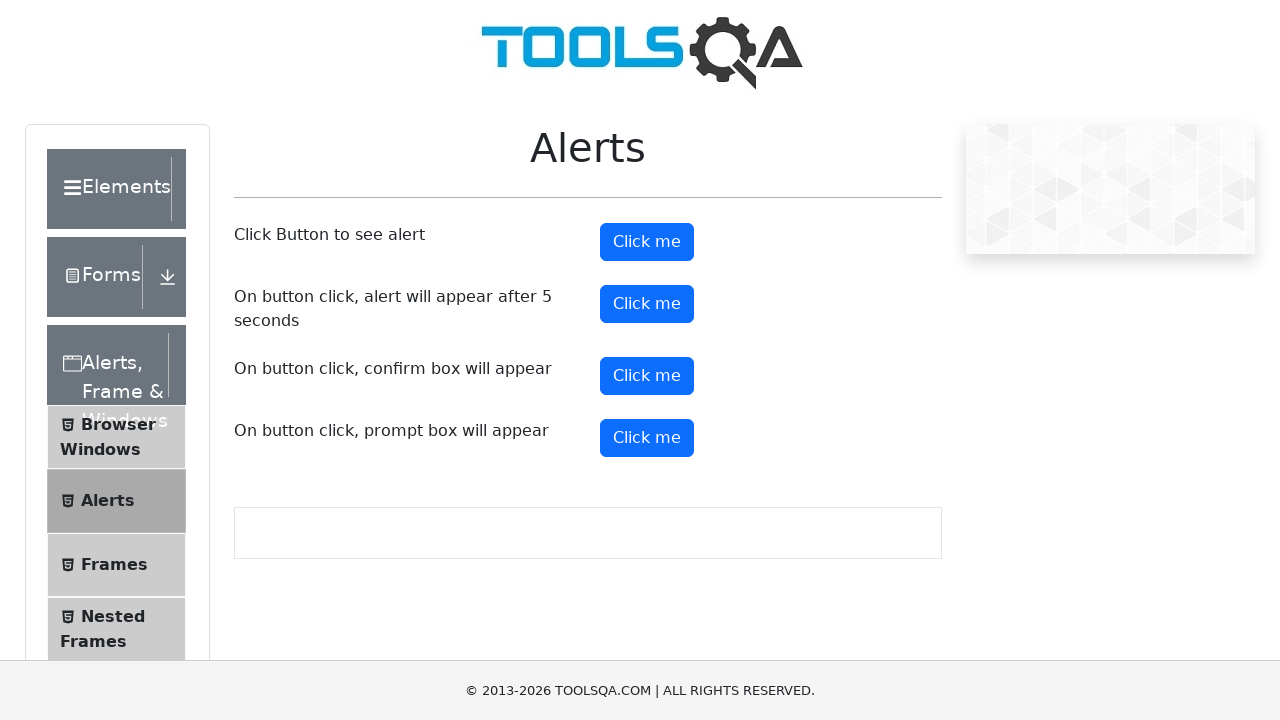

Clicked confirm alert button to trigger the alert at (647, 376) on #confirmButton
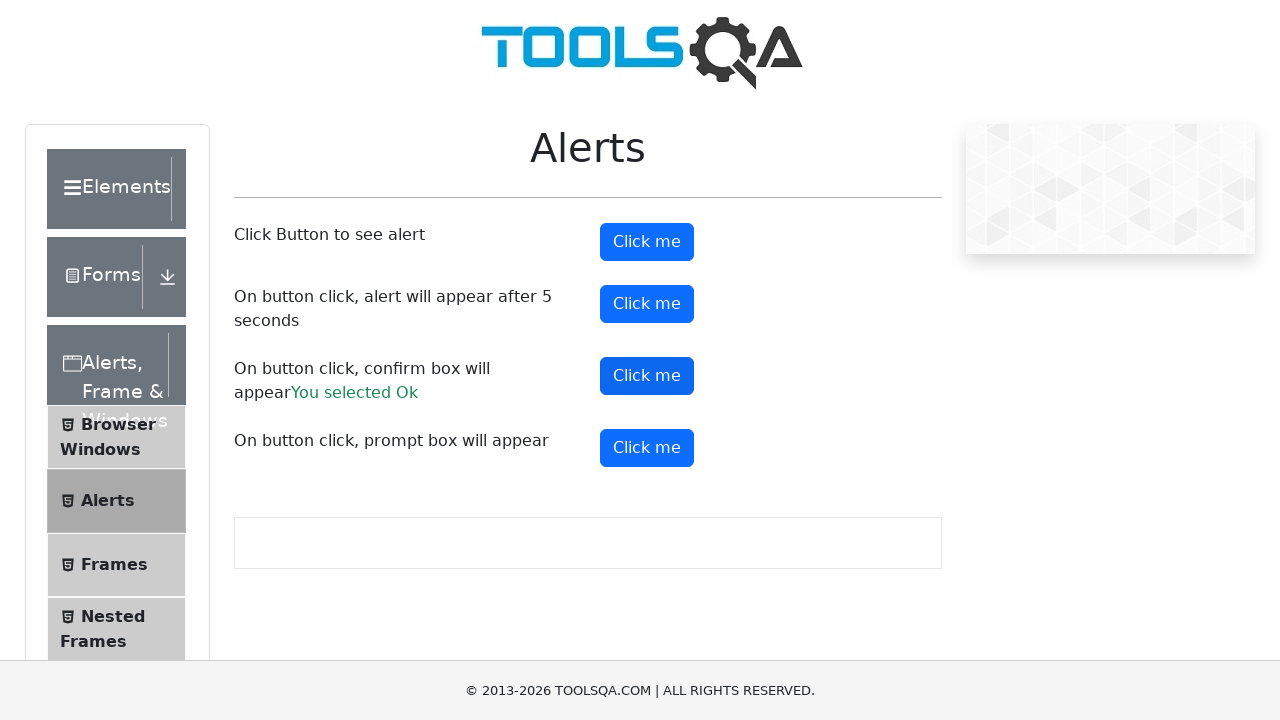

Confirm alert was accepted and result text appeared
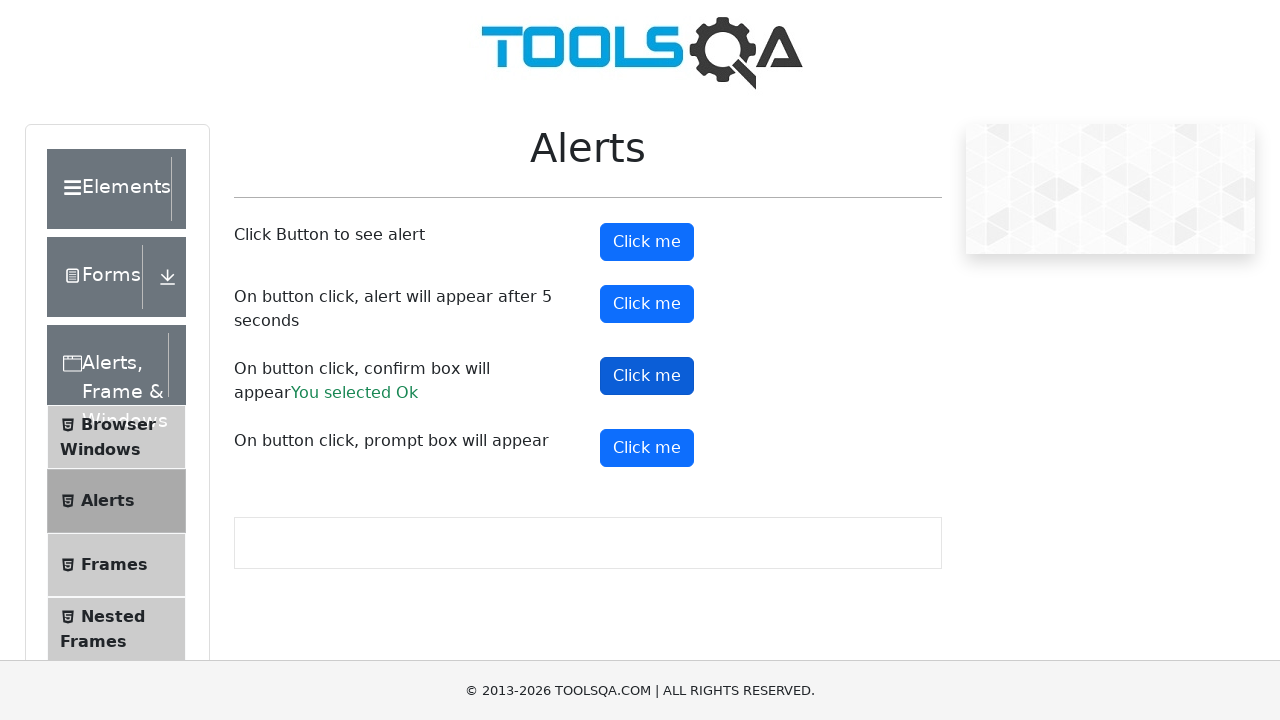

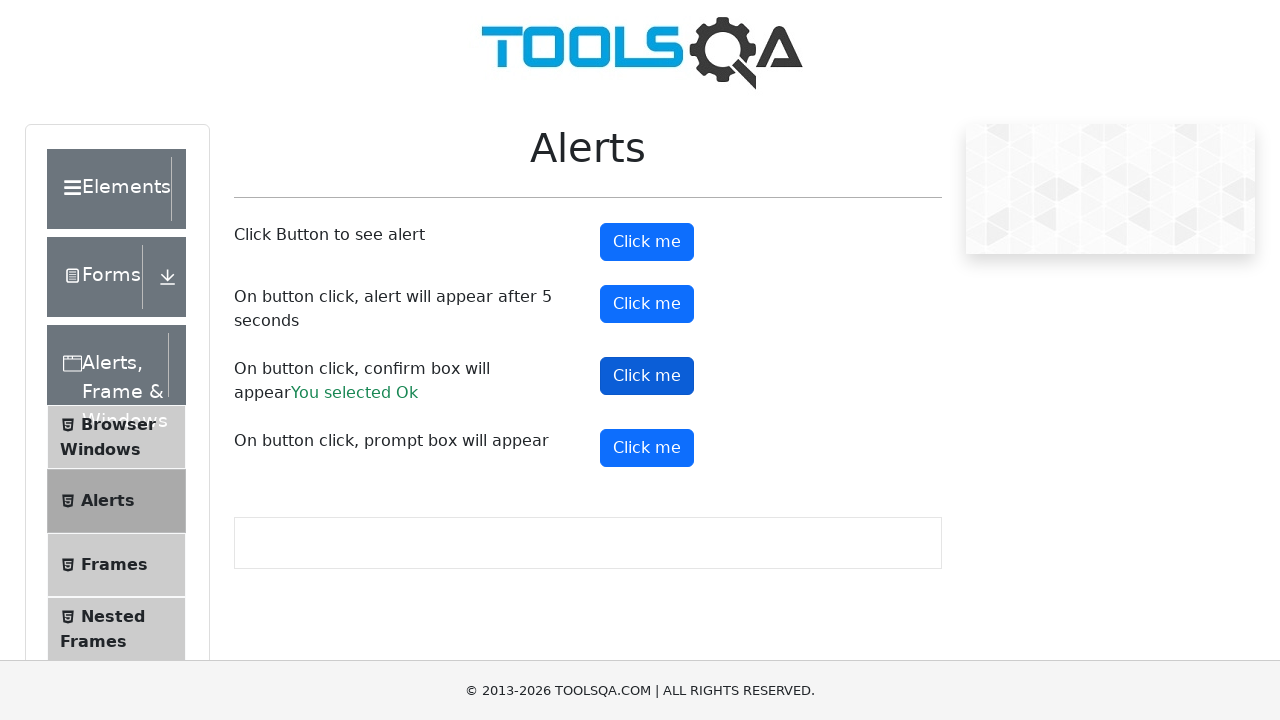